Comprehensive test of a Go Event application that navigates through the homepage, events list, venues list, performers list, and other pages (book-it, hubs, calendars, about, contact, pricing), verifying that each page loads correctly with proper layout elements like header, footer, and navigation.

Starting URL: https://goeventversion2-production.up.railway.app

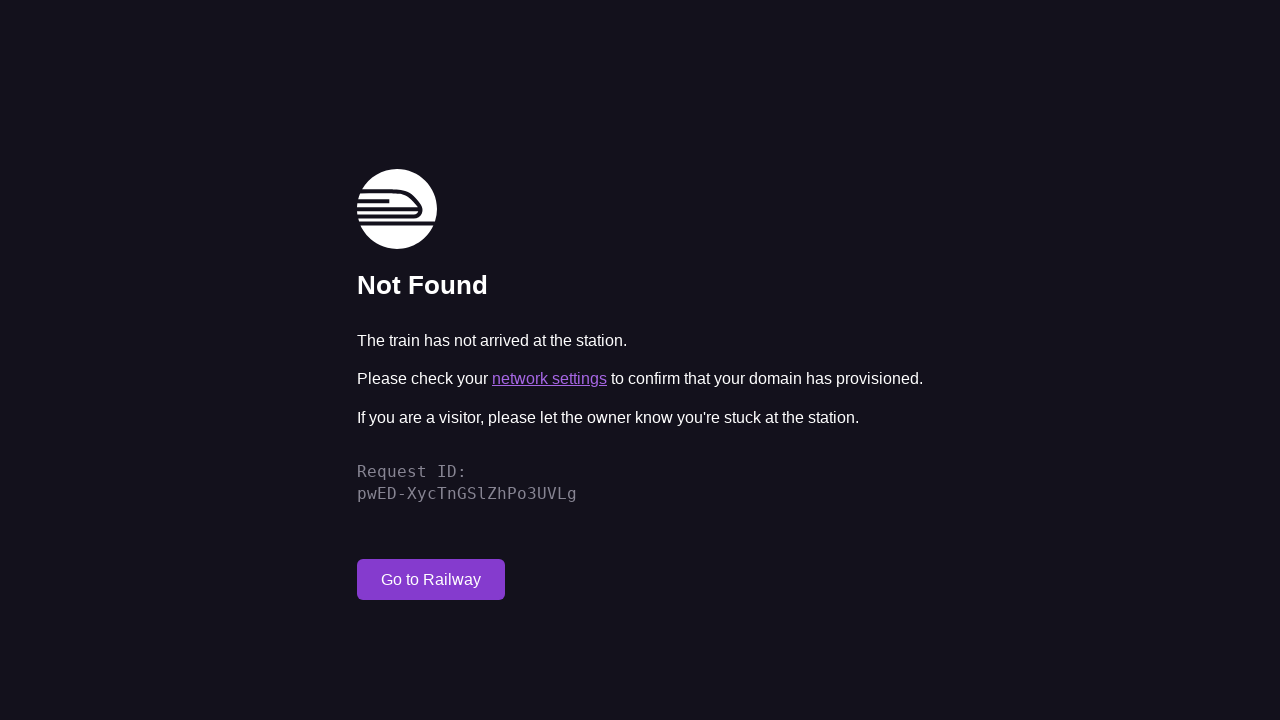

Waited for homepage network to be idle
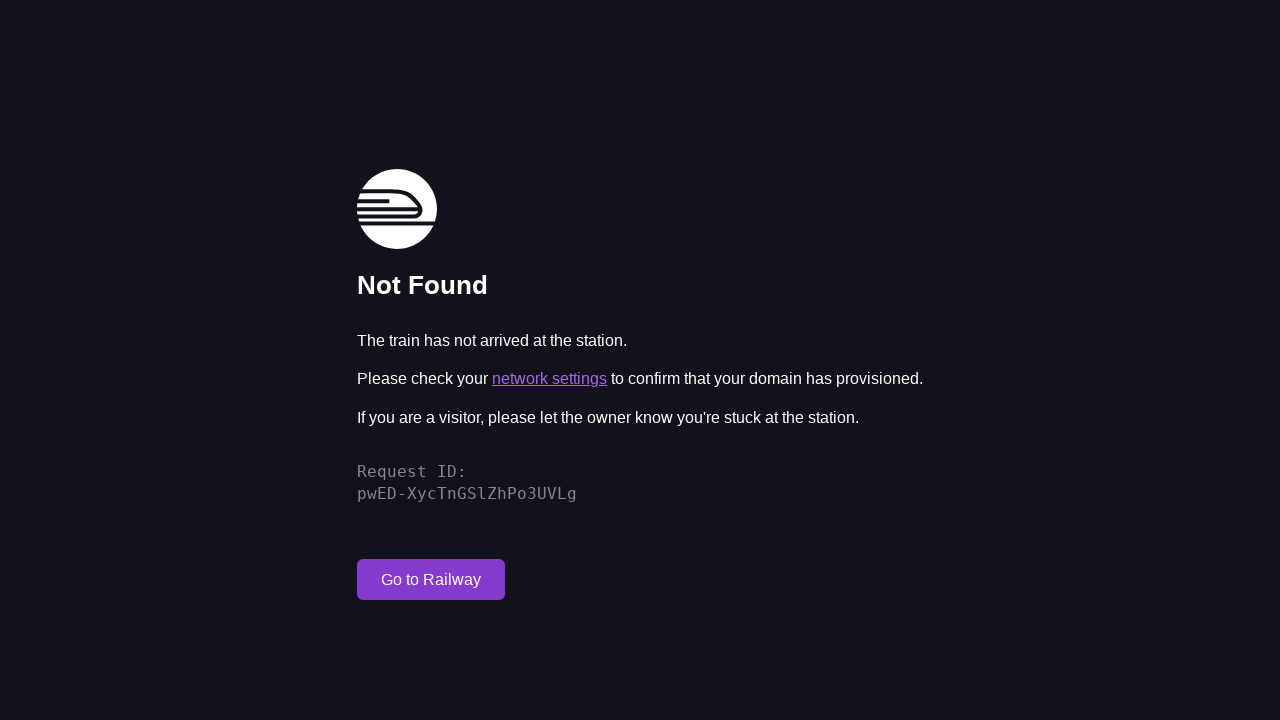

Waited 3 seconds for homepage to fully render
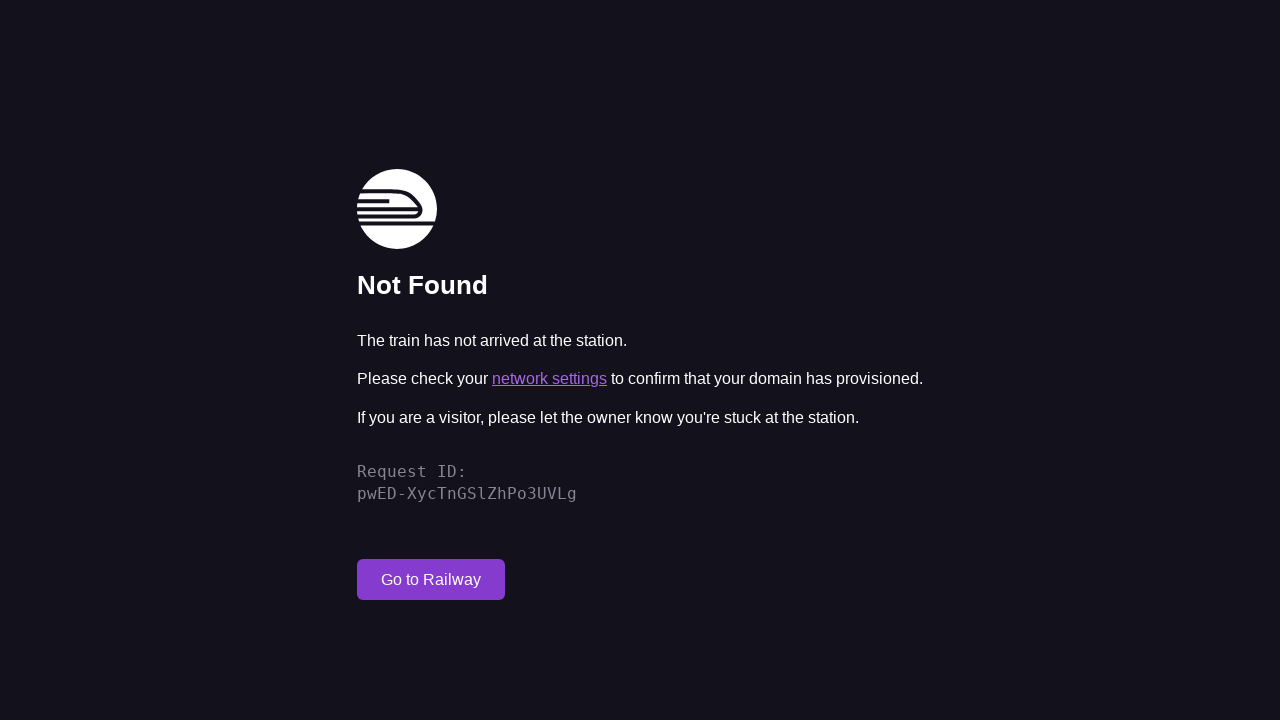

Verified header element is present on homepage
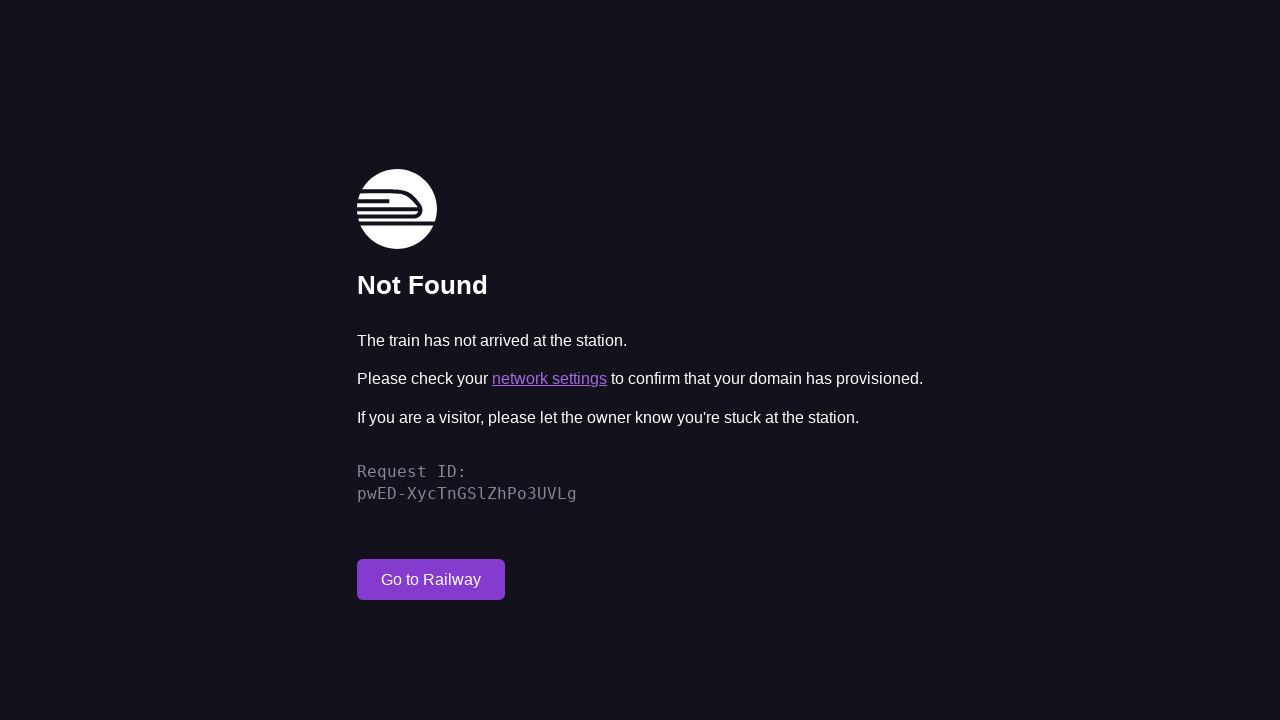

Navigated to events list page
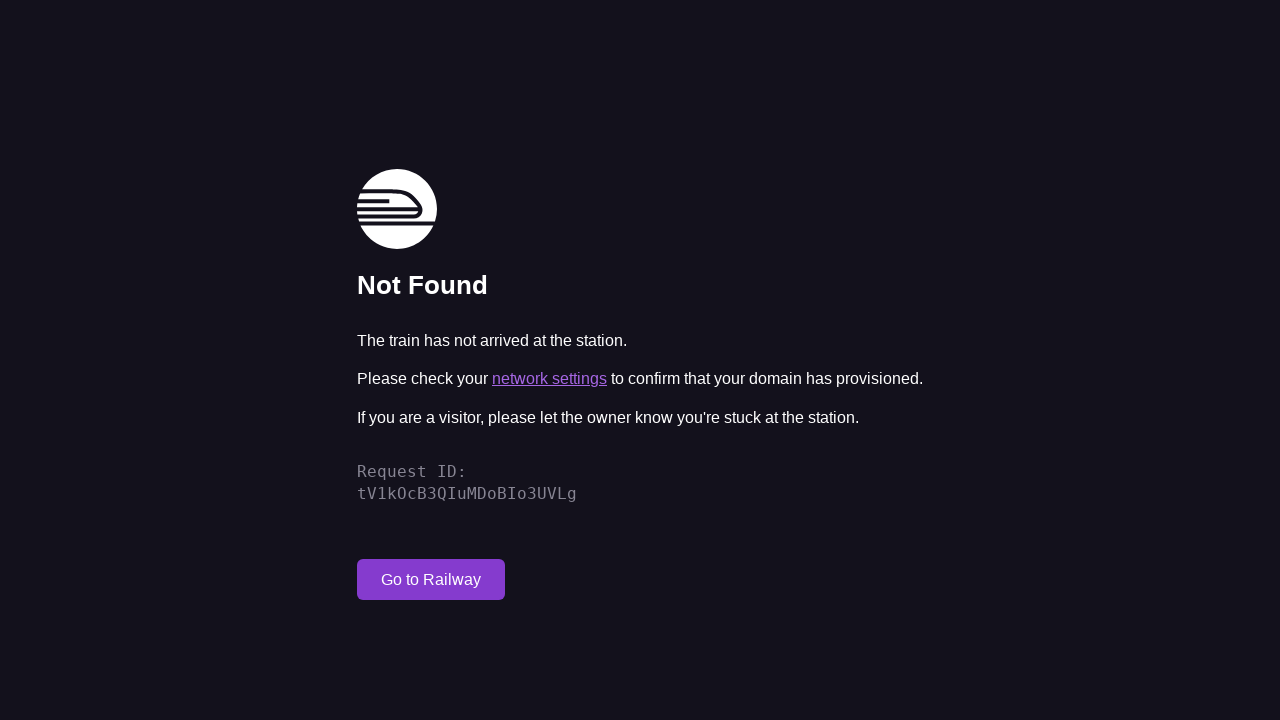

Waited for events page network to be idle
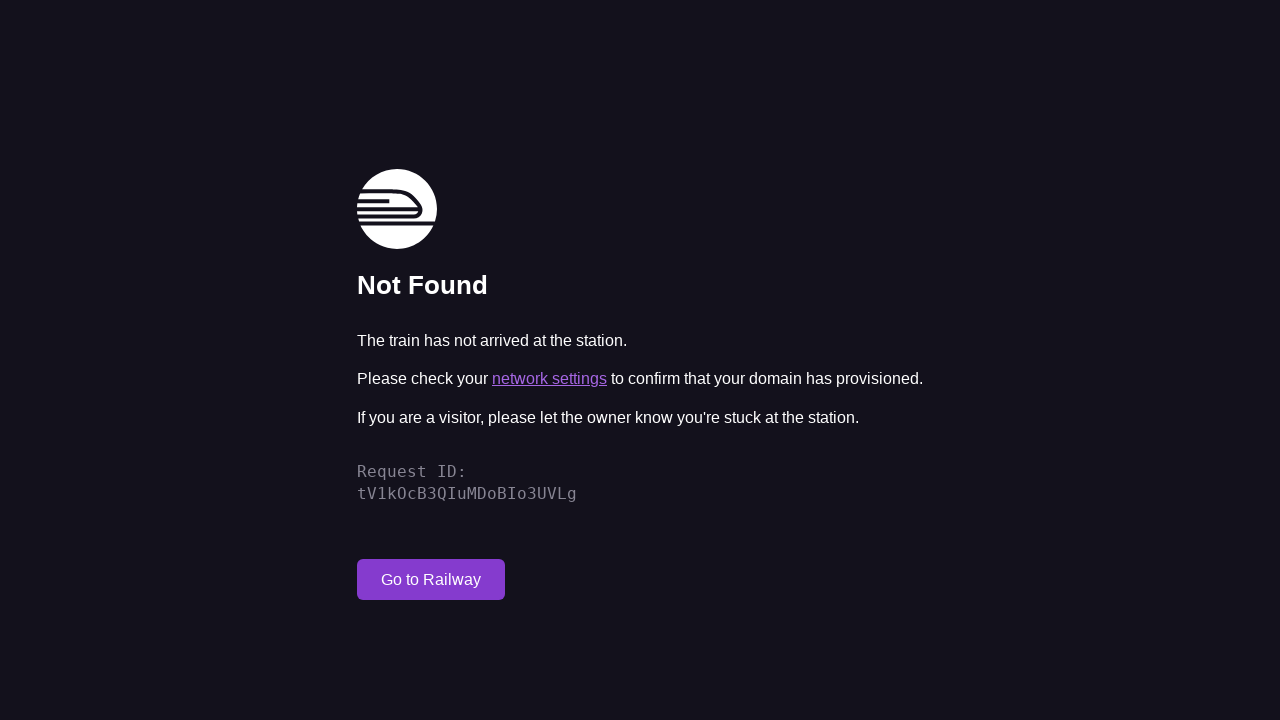

Waited 3 seconds for events page to fully render
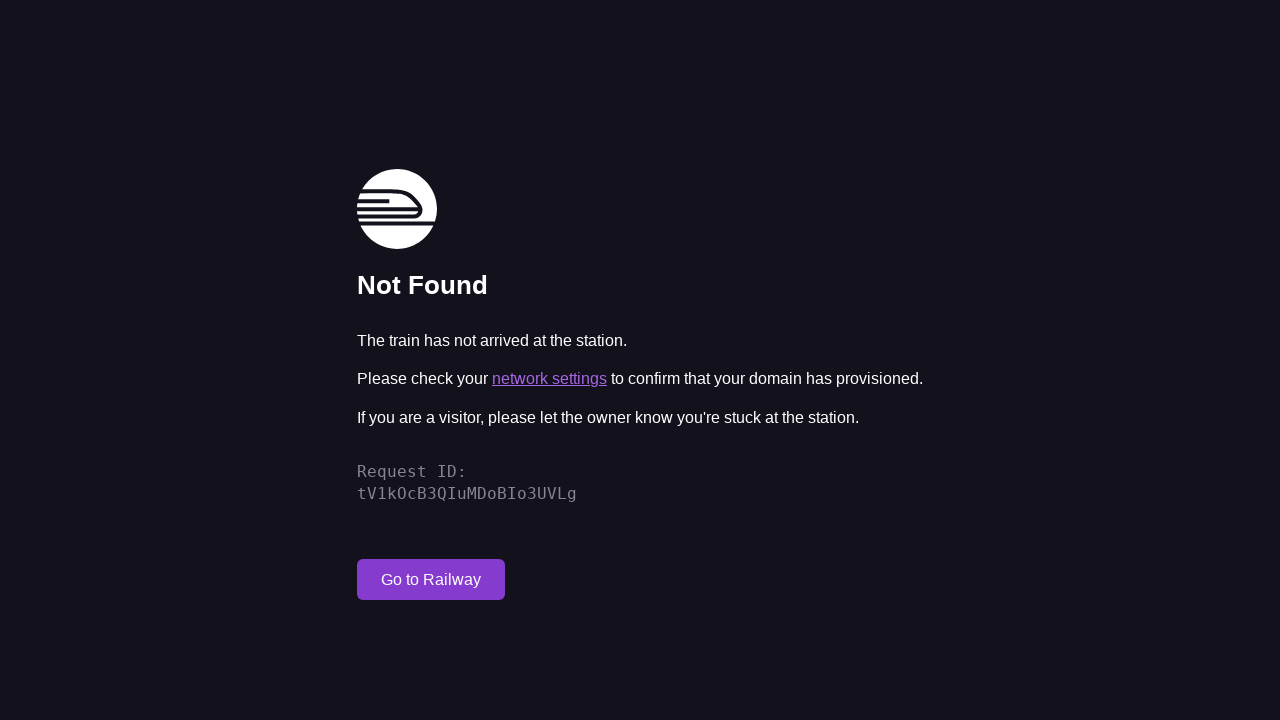

Located first event detail link
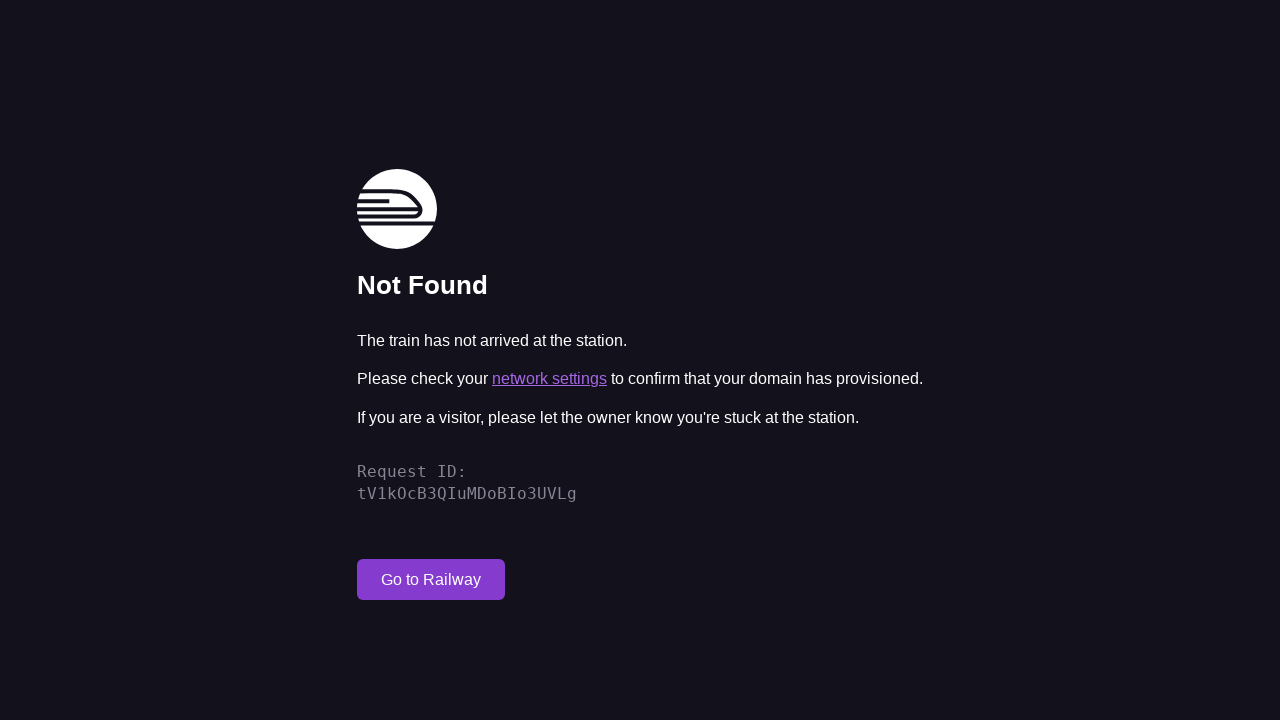

Navigated to venues list page
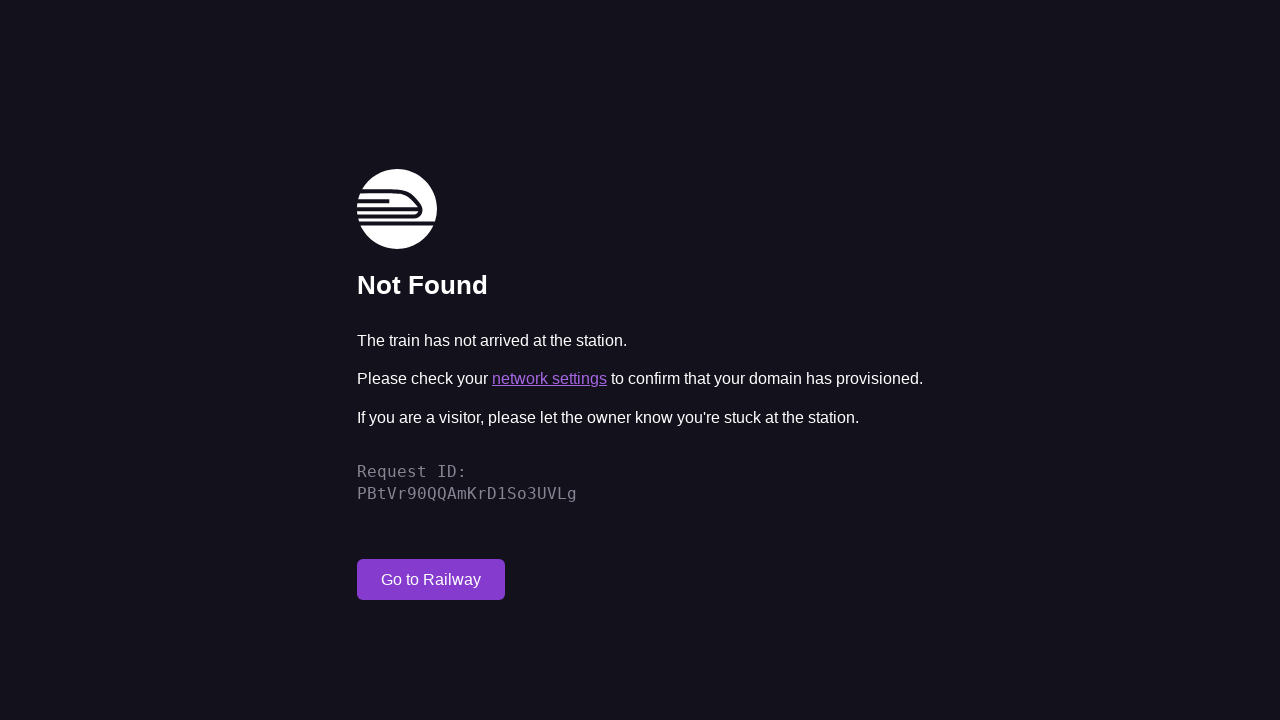

Waited for venues page network to be idle
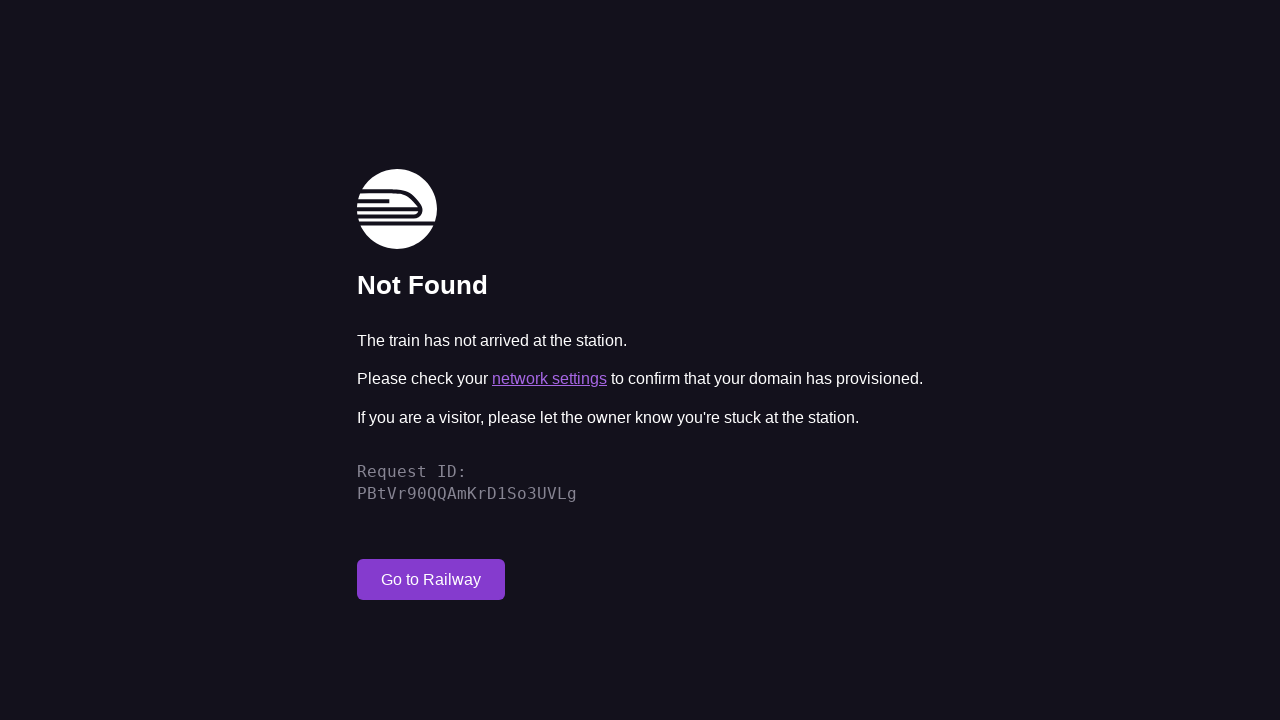

Waited 3 seconds for venues page to fully render
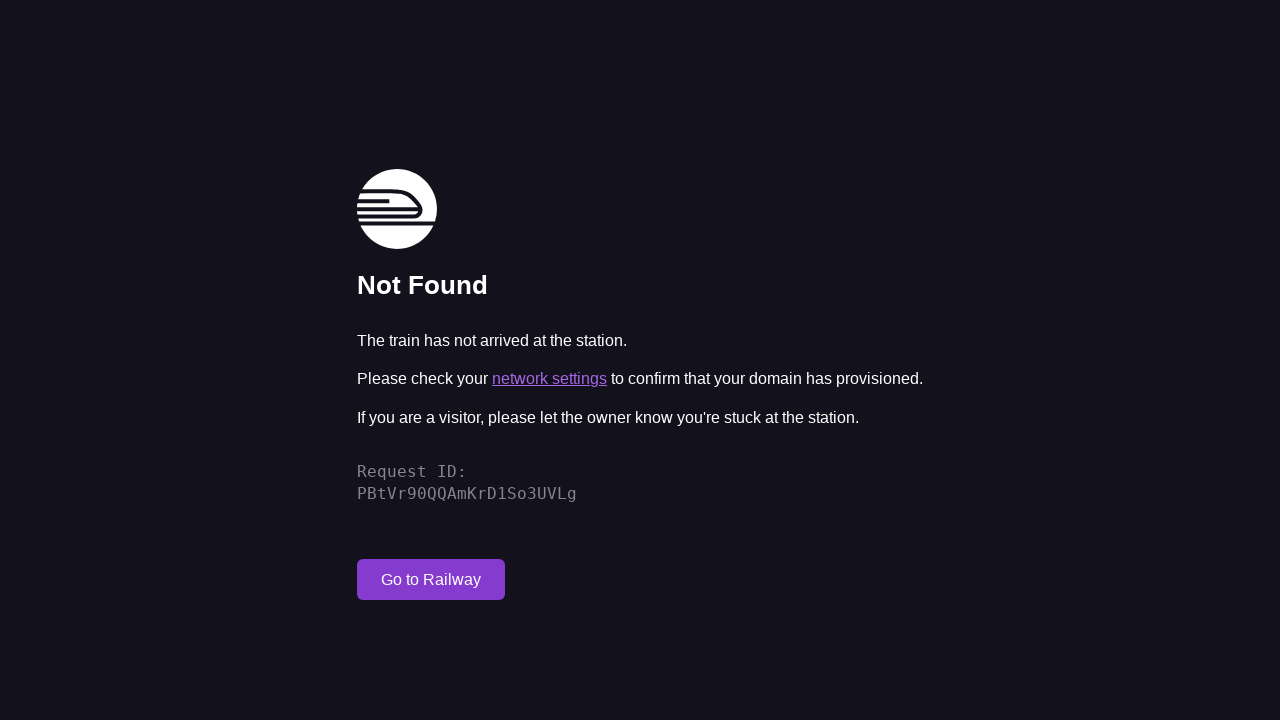

Located first venue detail link
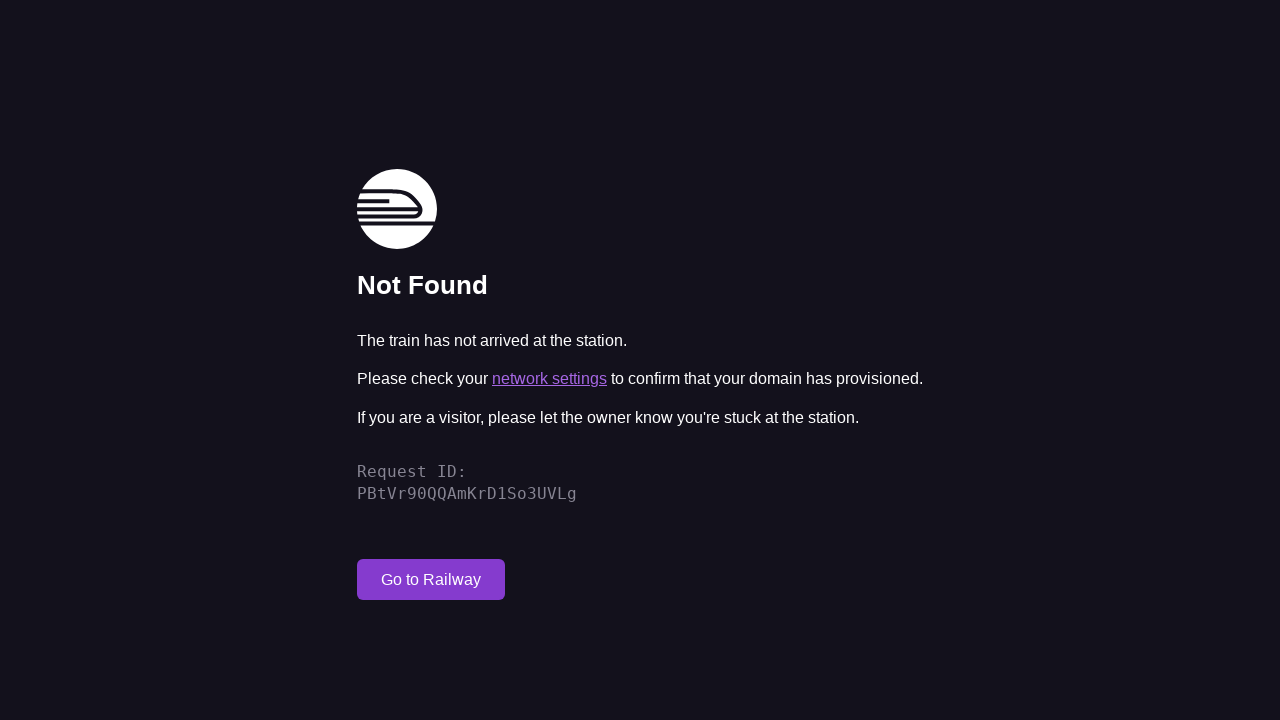

Navigated to performers list page
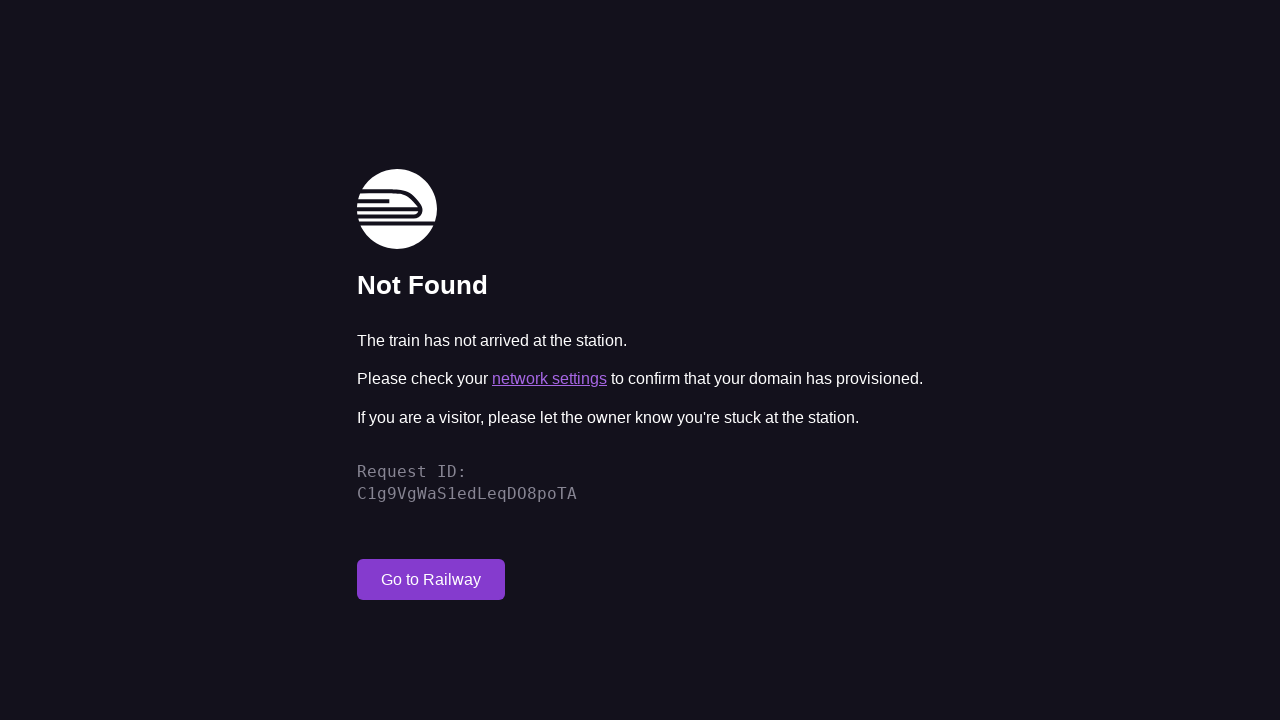

Waited for performers page network to be idle
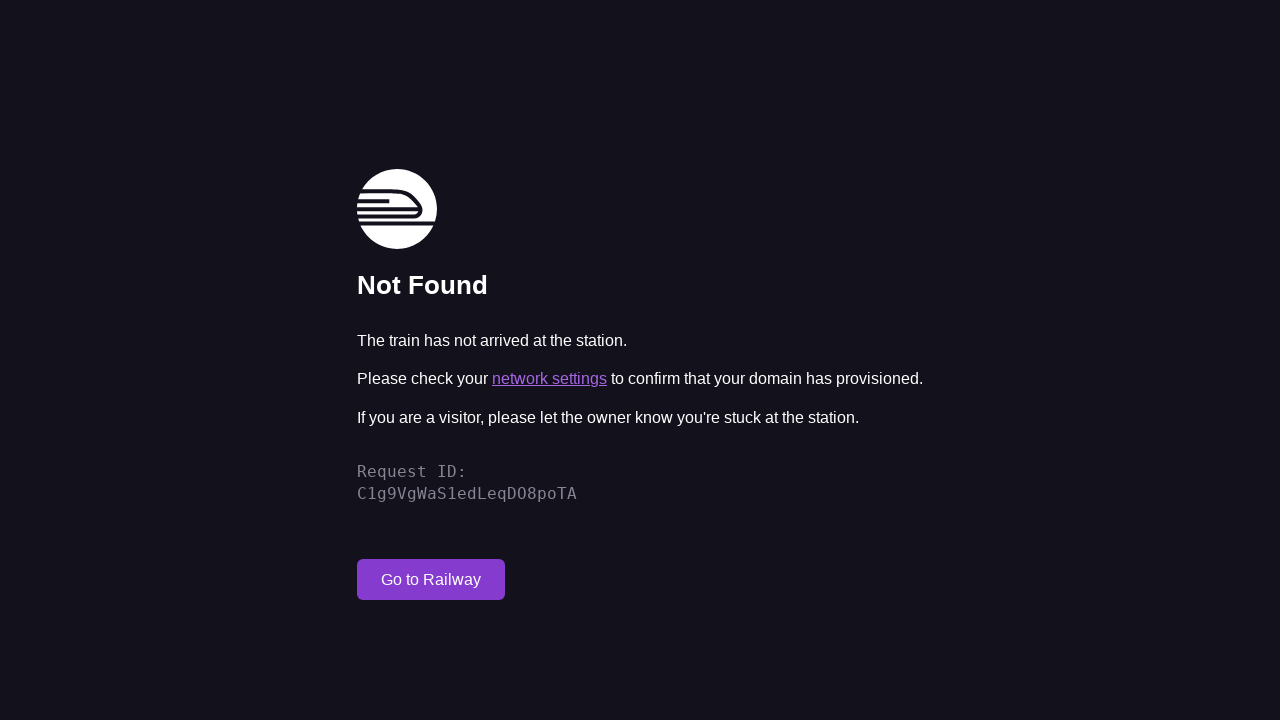

Waited 3 seconds for performers page to fully render
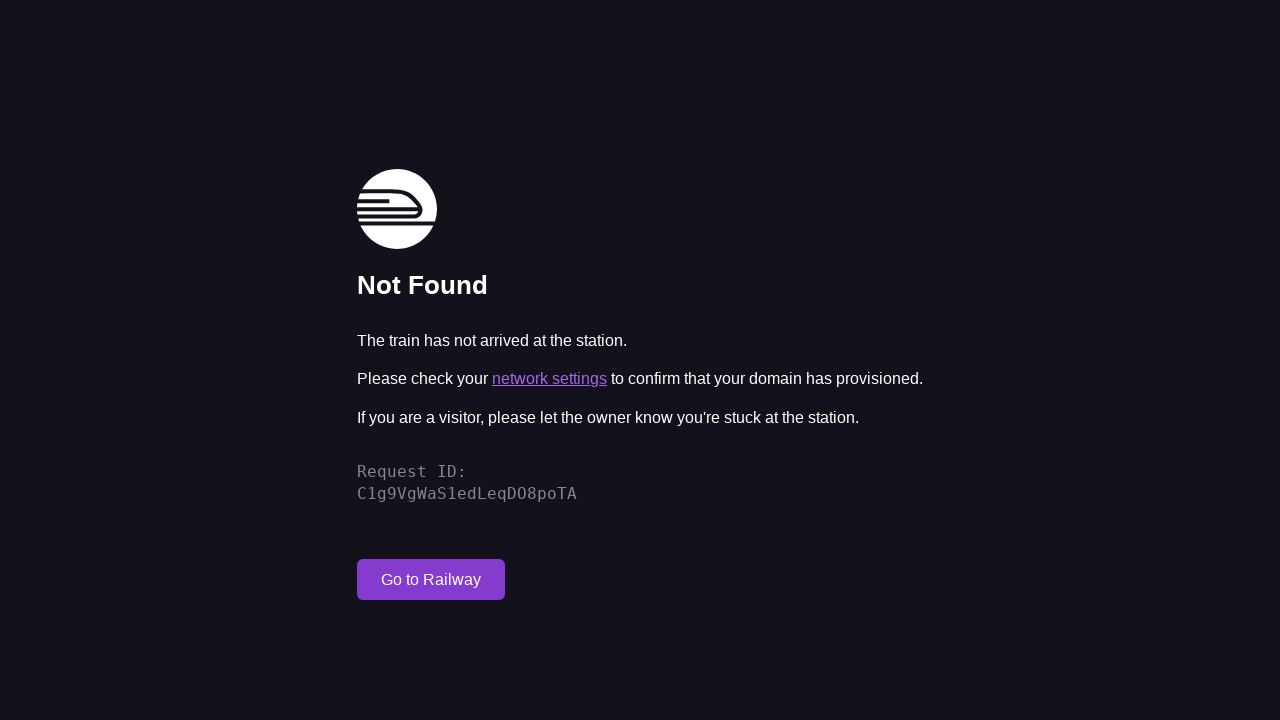

Located first performer detail link
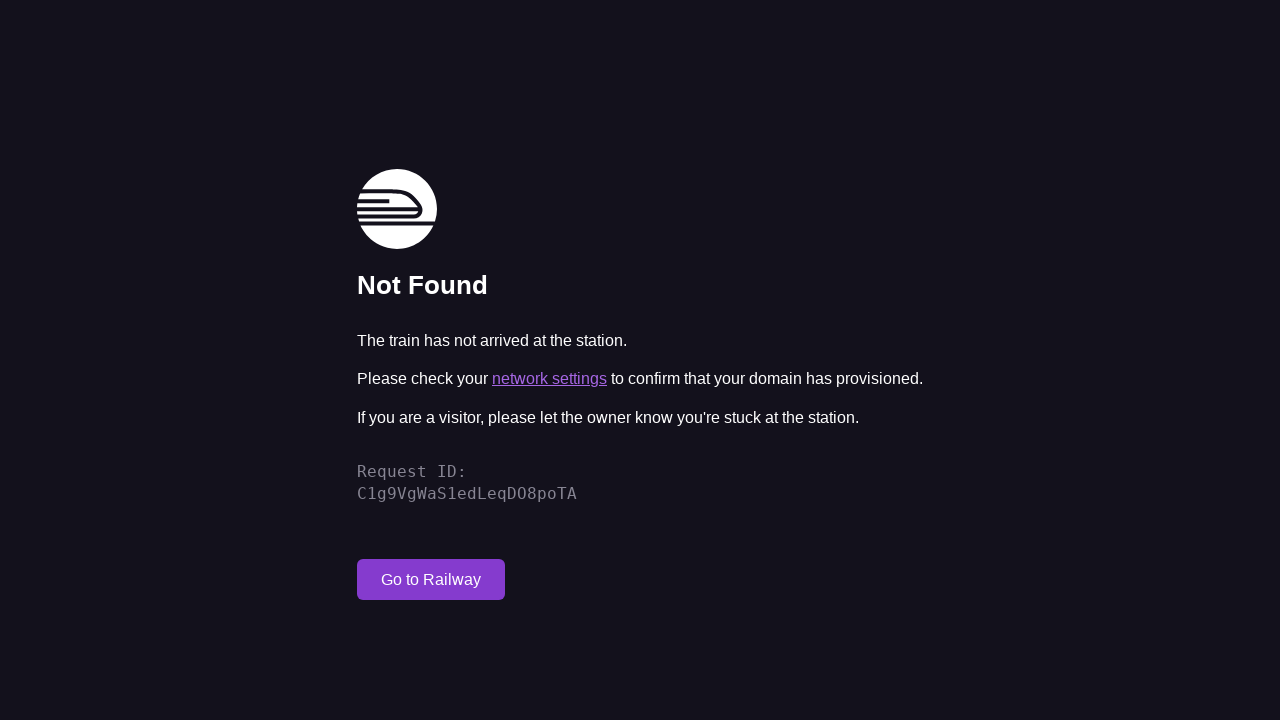

Navigated to book-it page
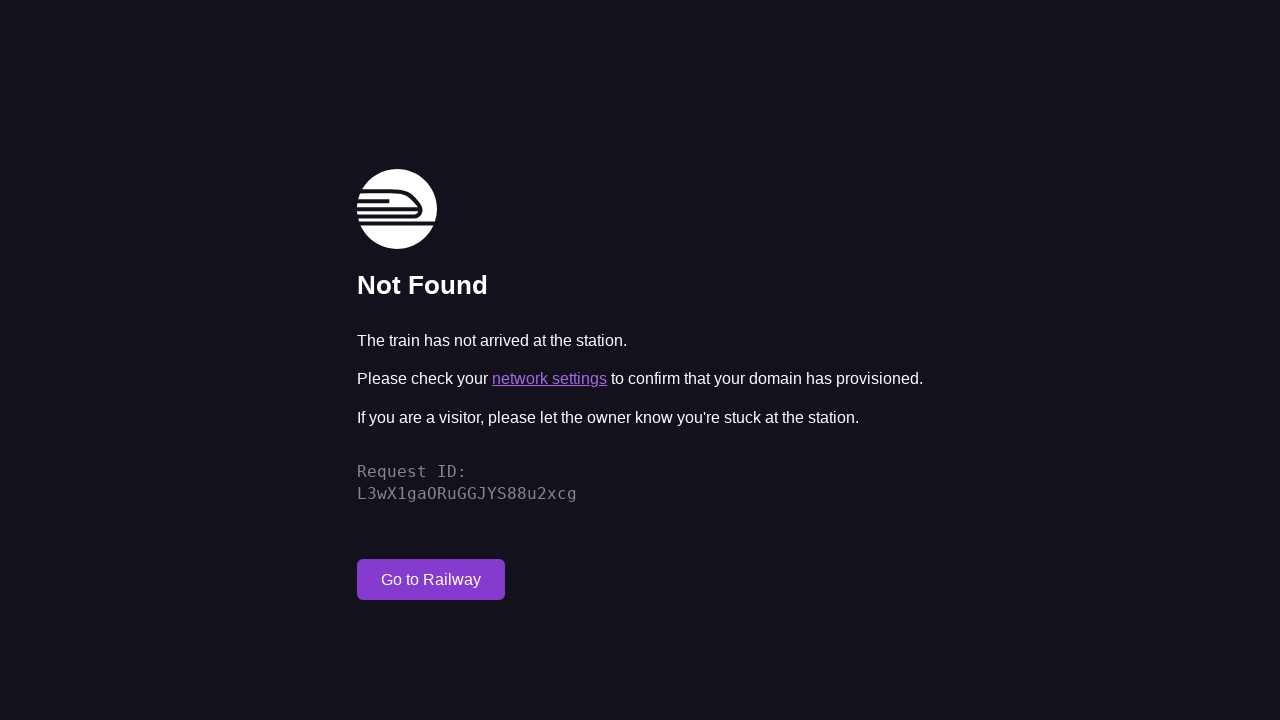

Waited for book-it page network to be idle
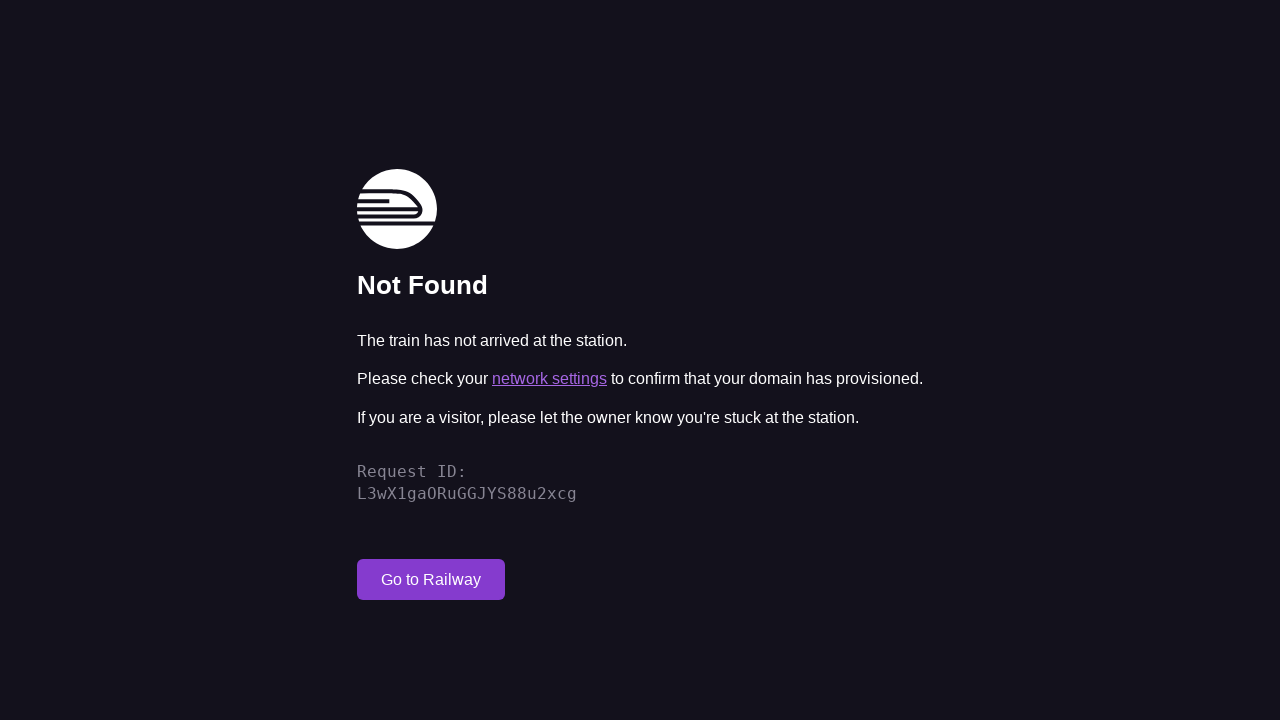

Waited 2 seconds for book-it page to fully render
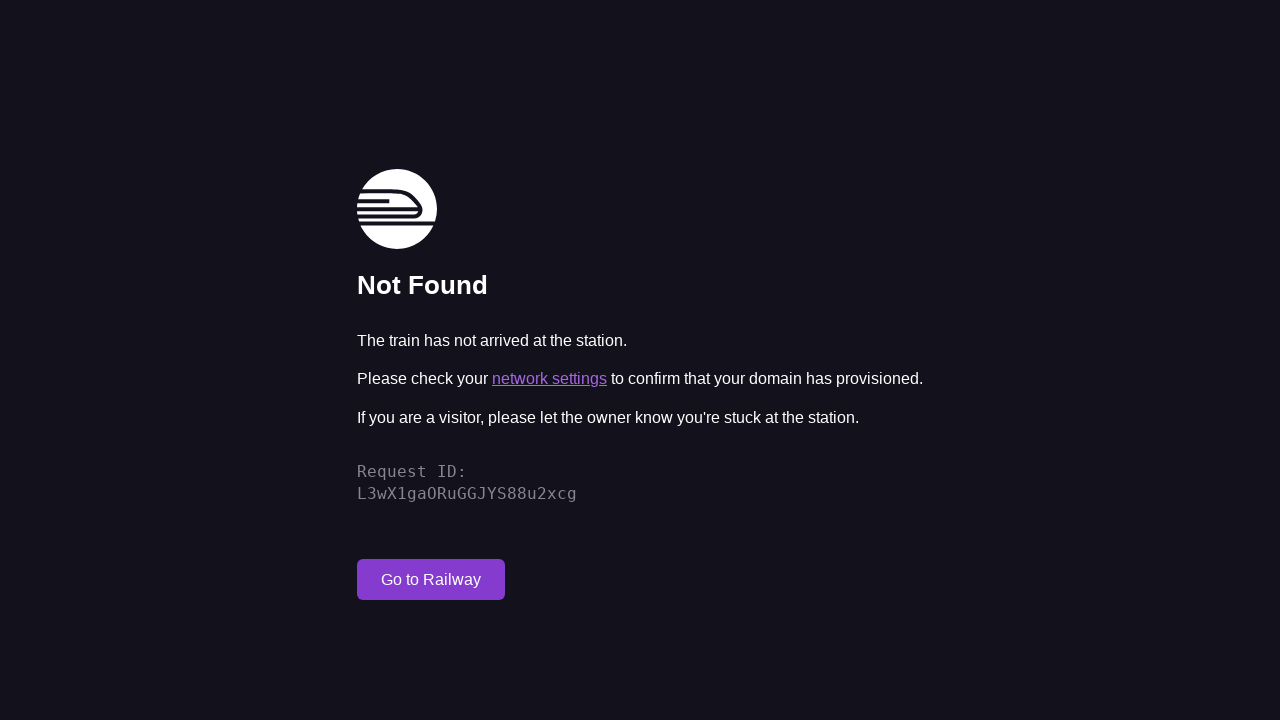

Navigated to hubs/communities page
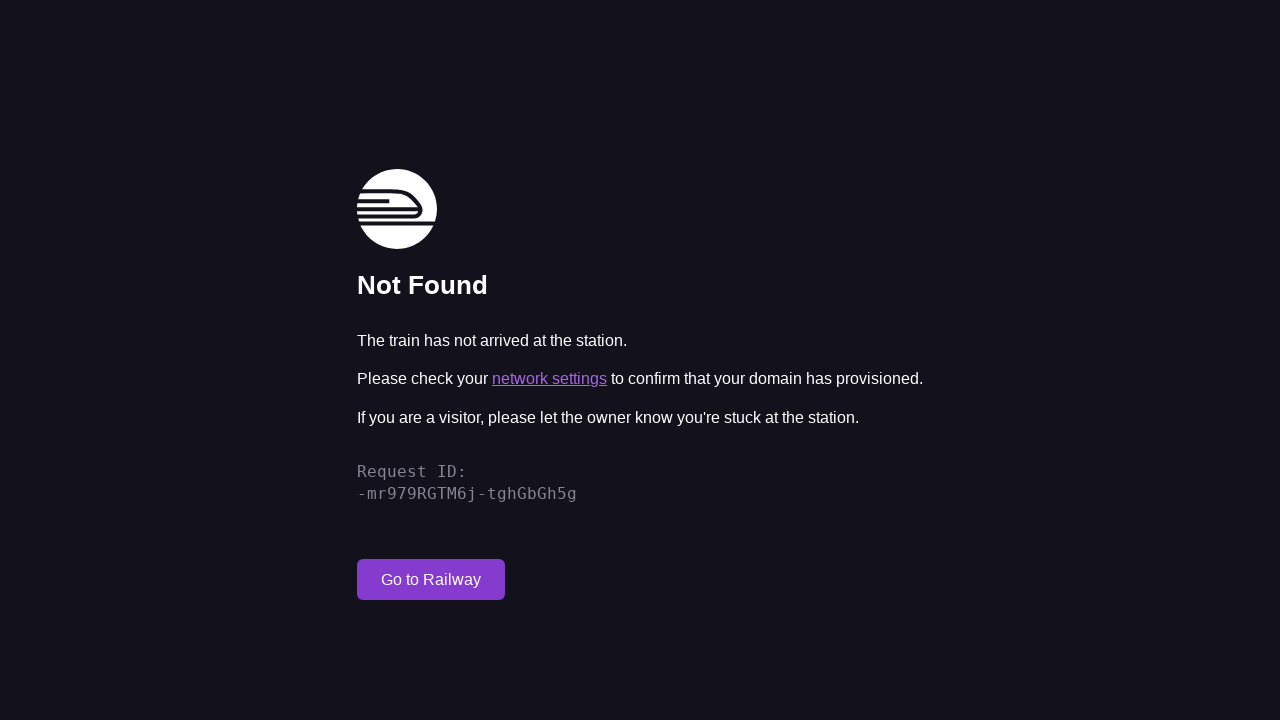

Waited for hubs page network to be idle
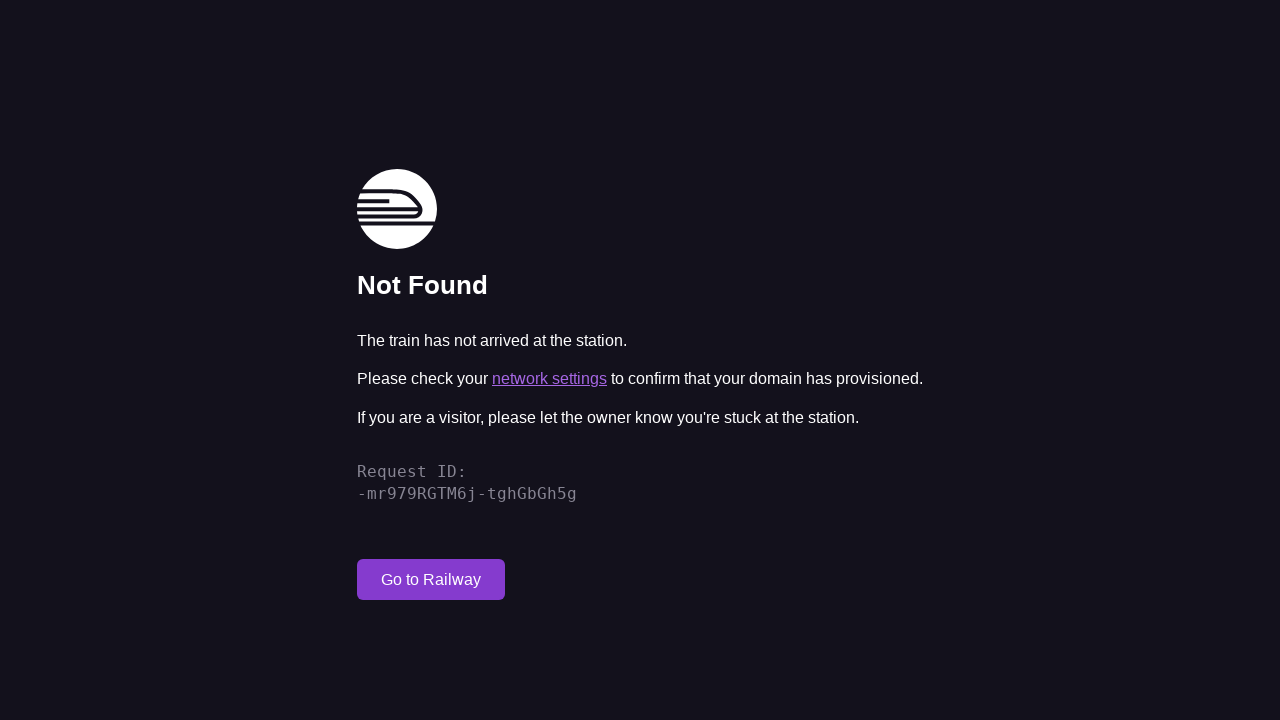

Waited 2 seconds for hubs page to fully render
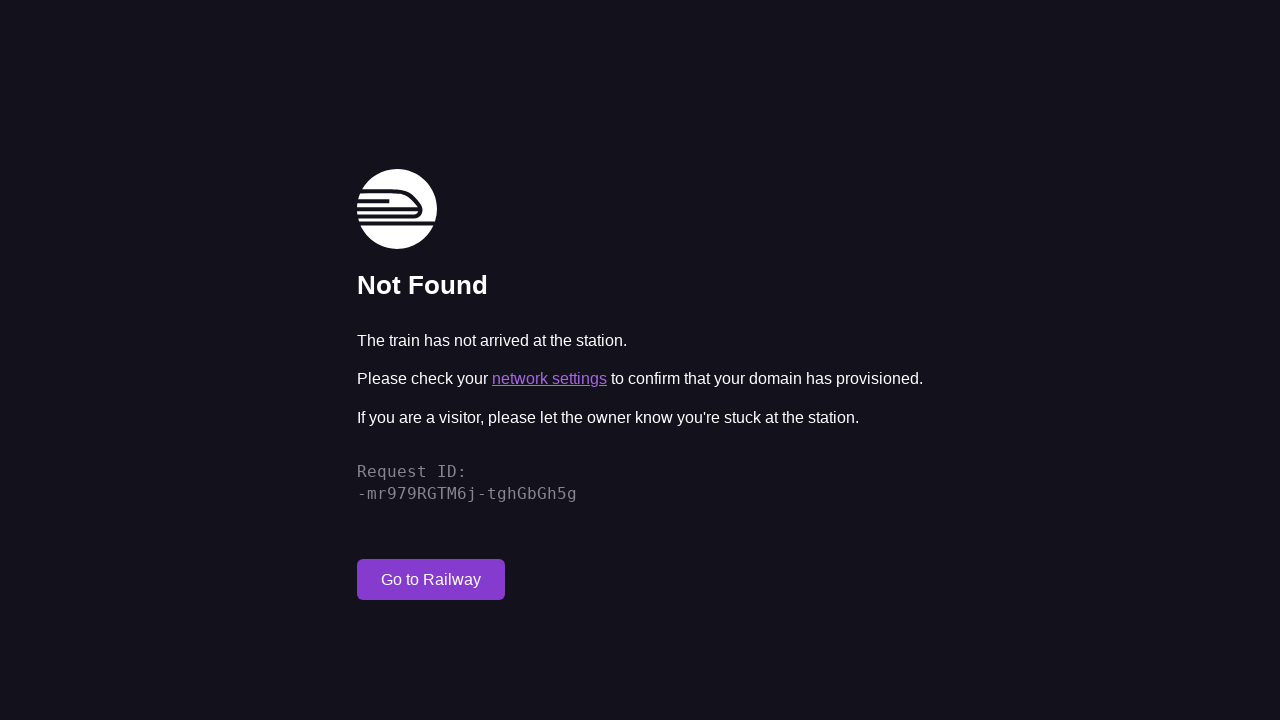

Navigated to calendars page
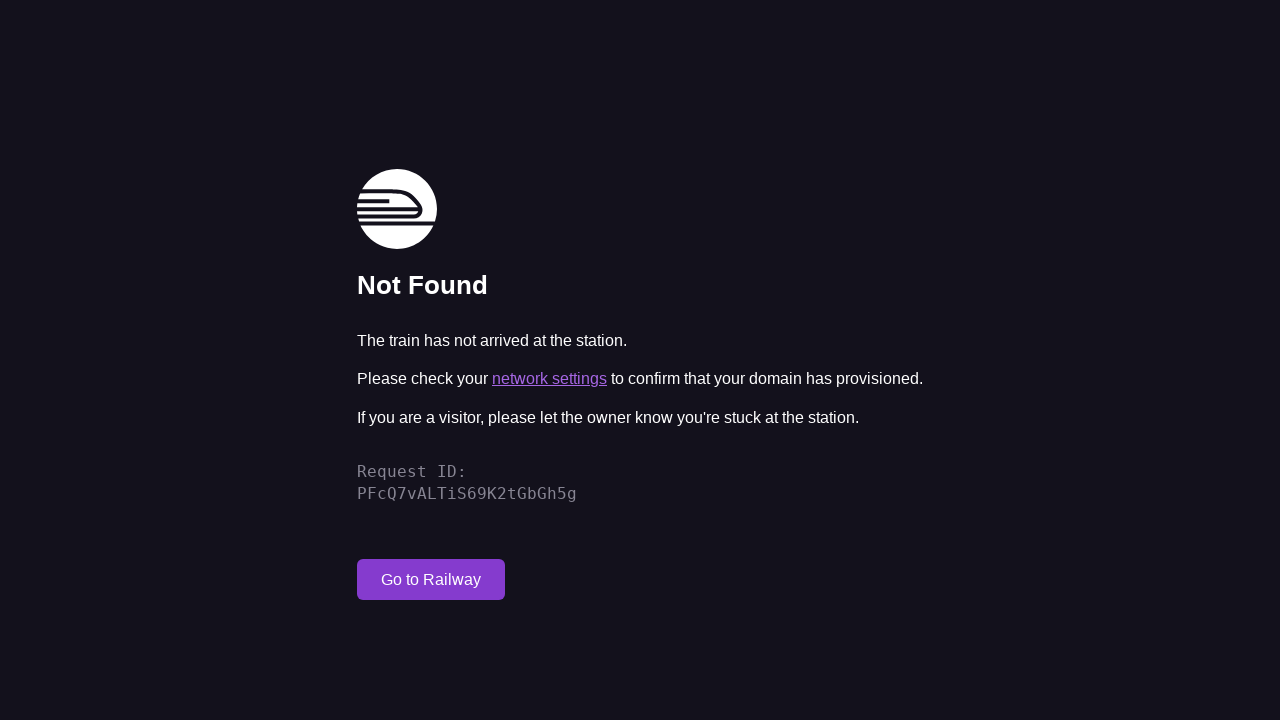

Waited for calendars page network to be idle
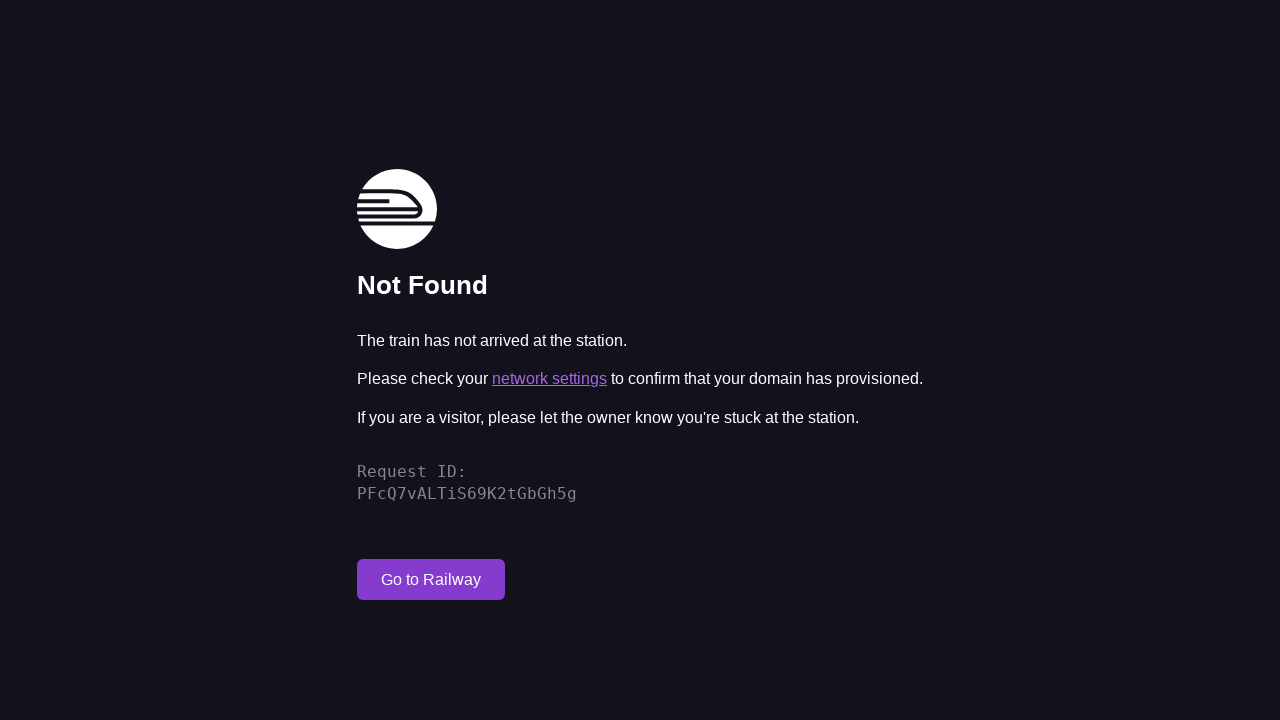

Waited 2 seconds for calendars page to fully render
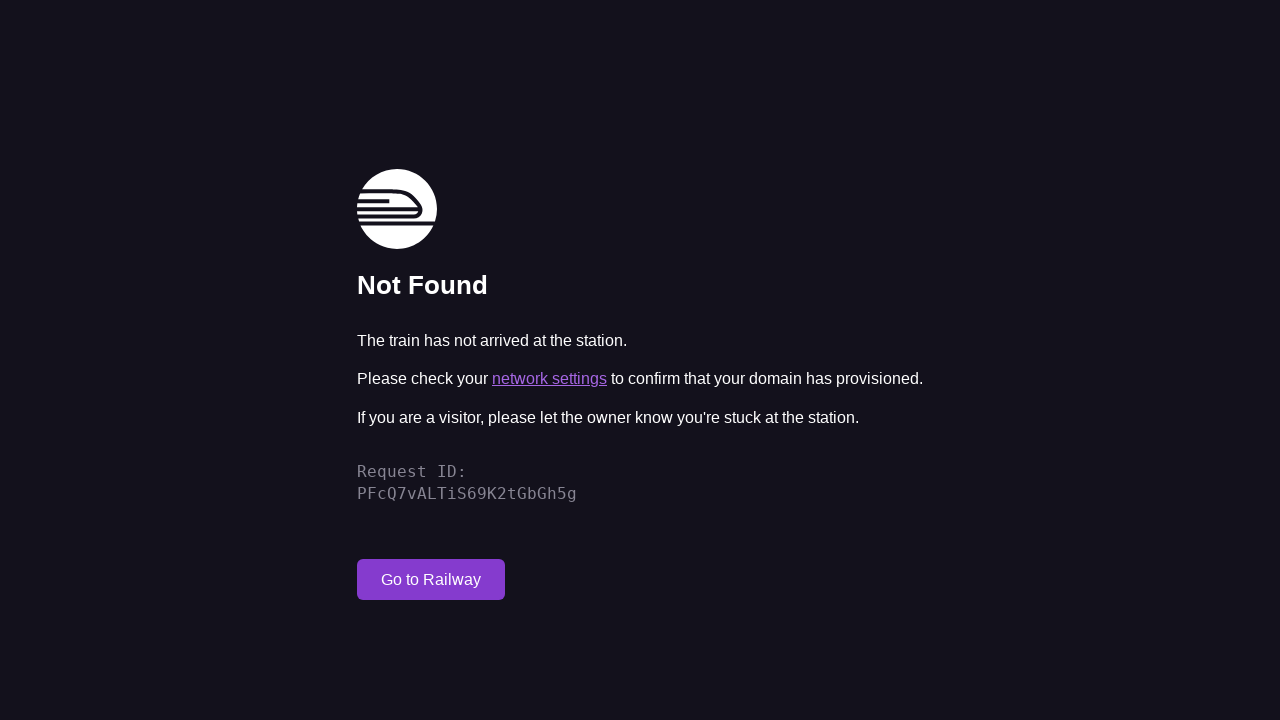

Navigated to about page
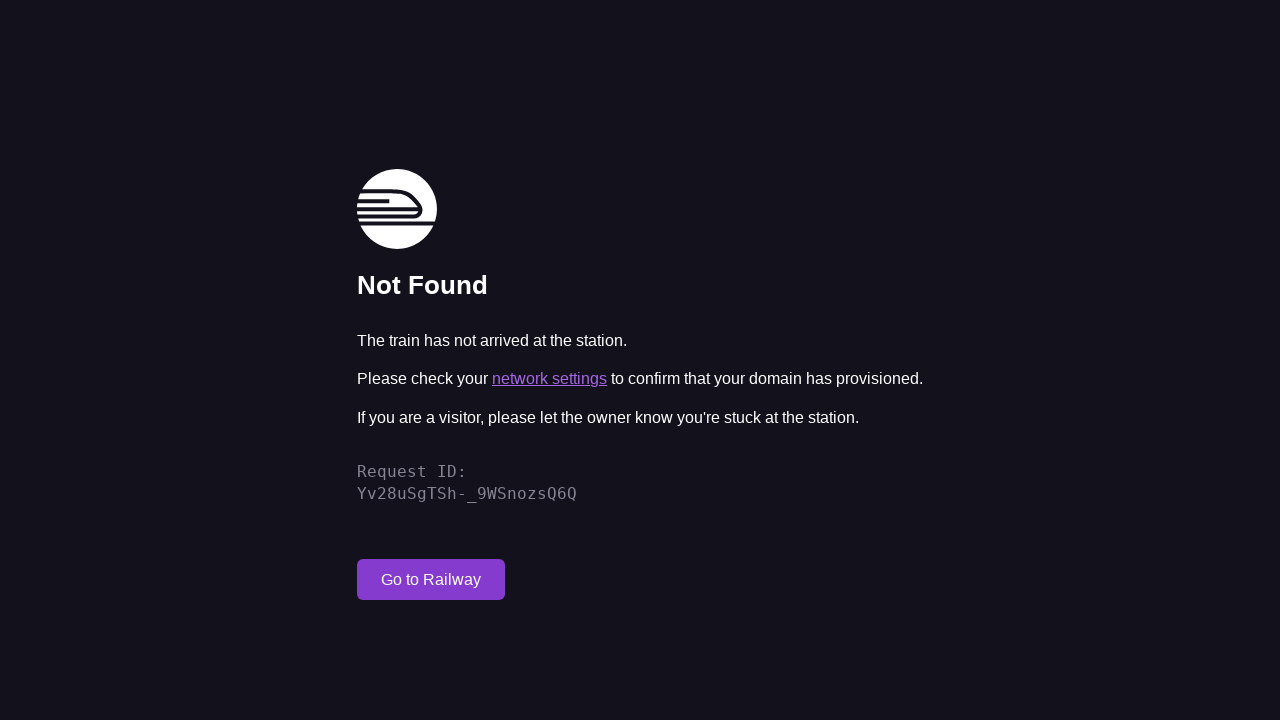

Waited for about page network to be idle
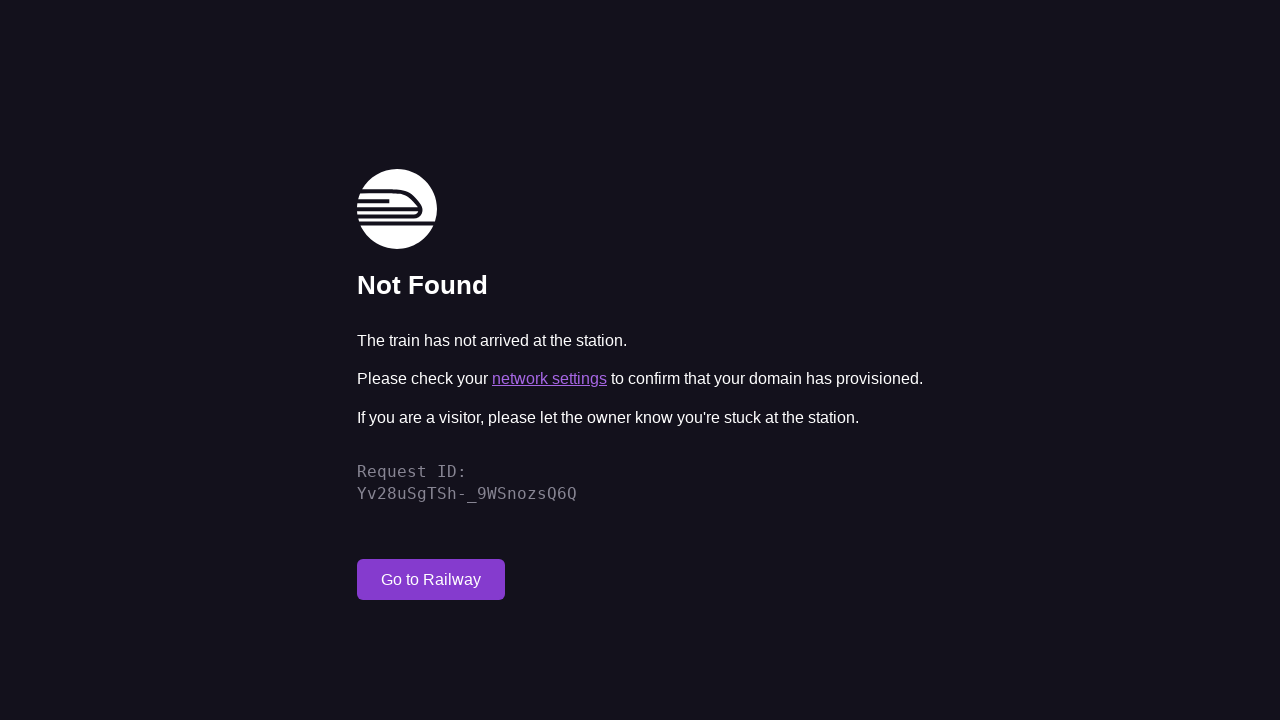

Waited 2 seconds for about page to fully render
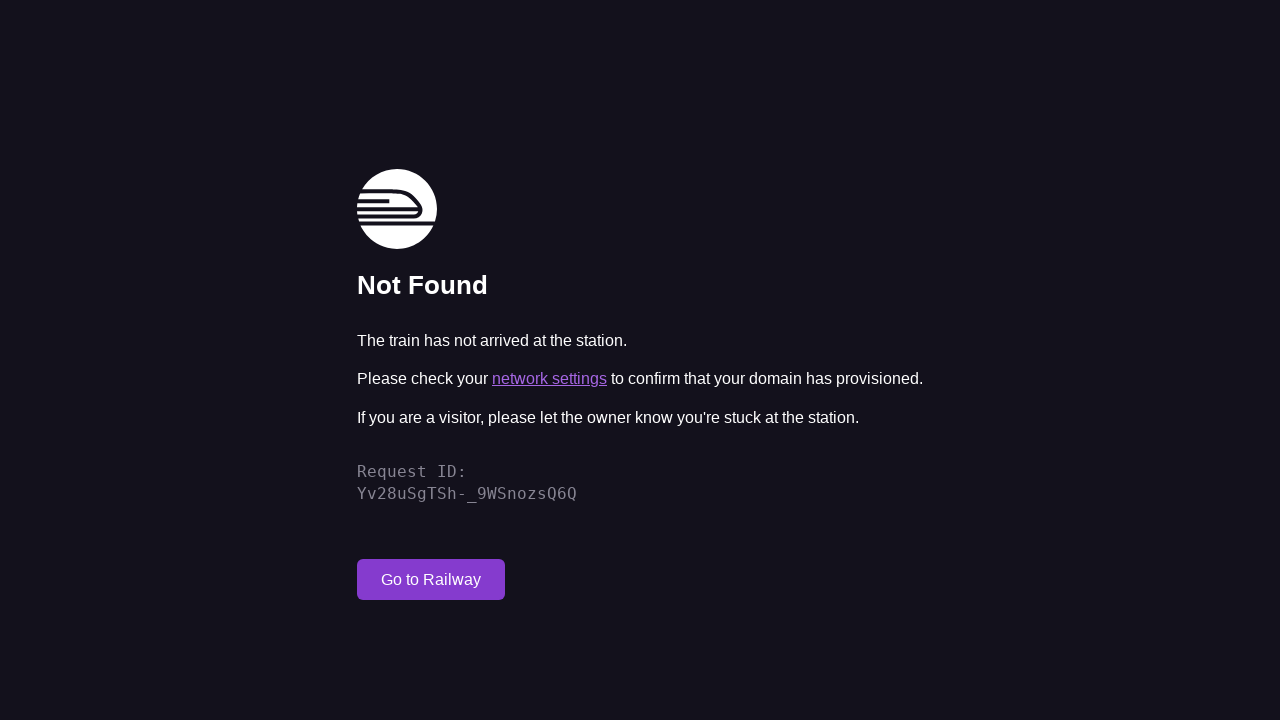

Navigated to contact page
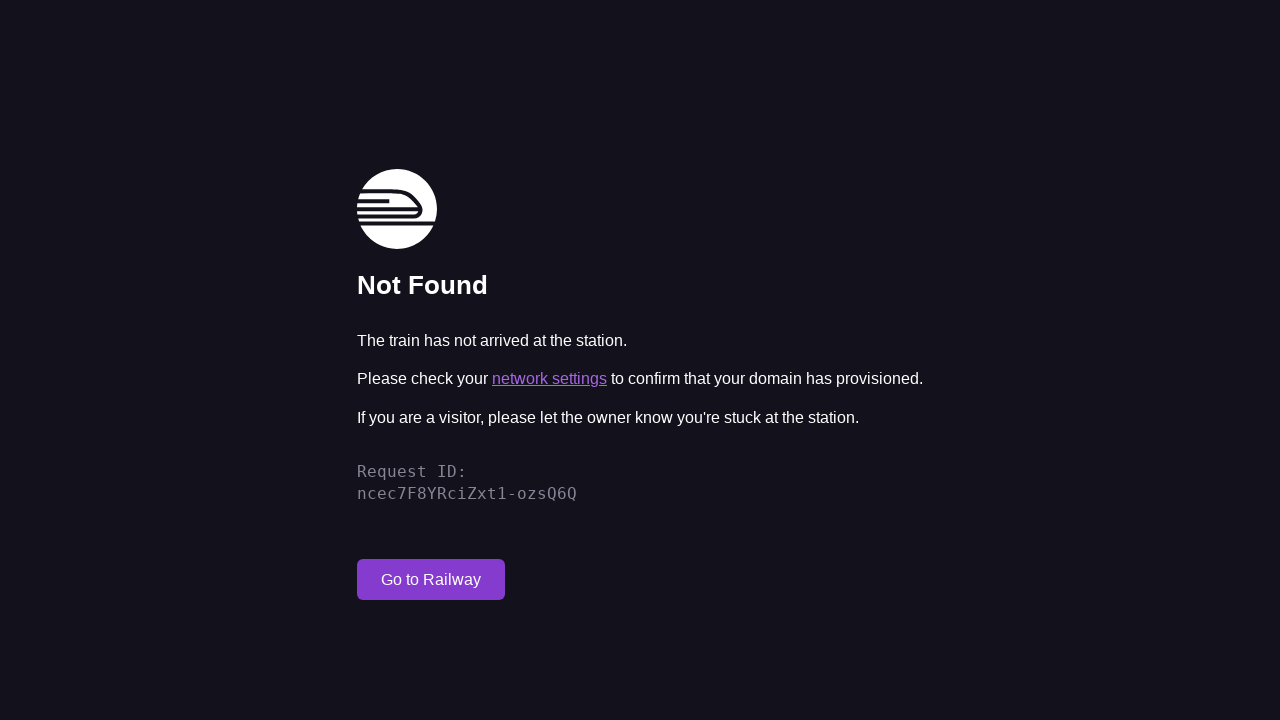

Waited for contact page network to be idle
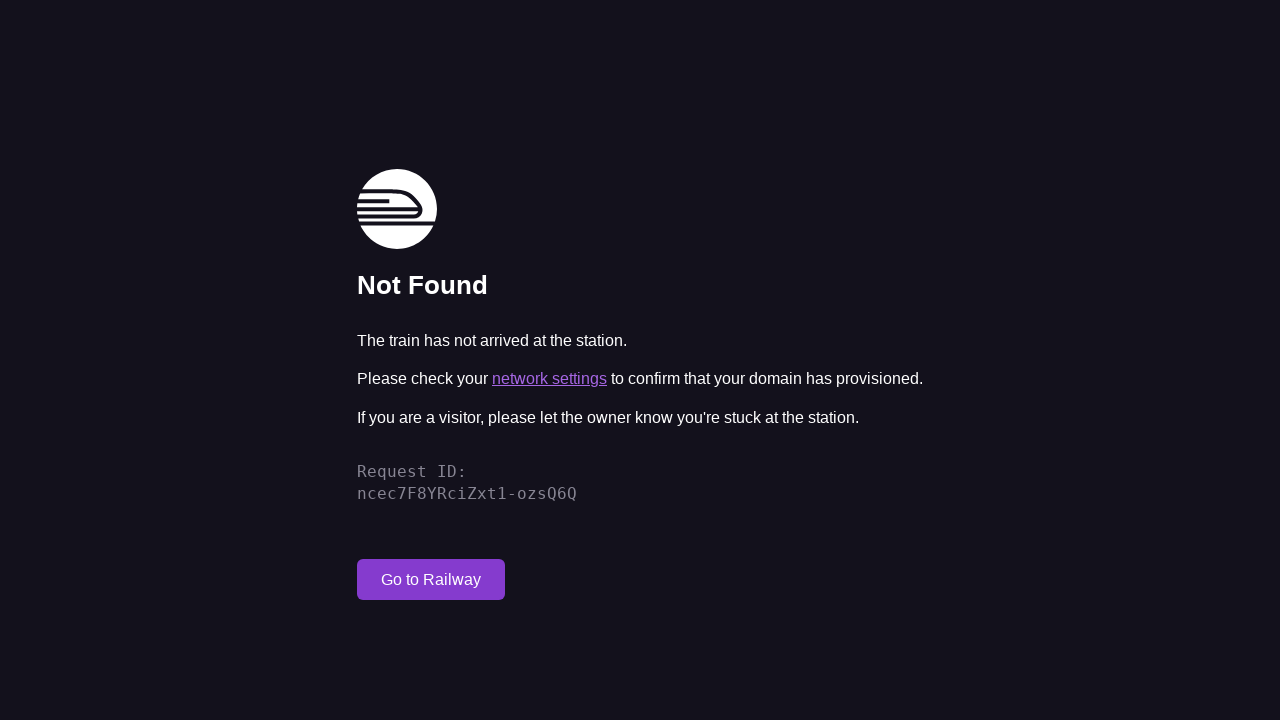

Waited 2 seconds for contact page to fully render
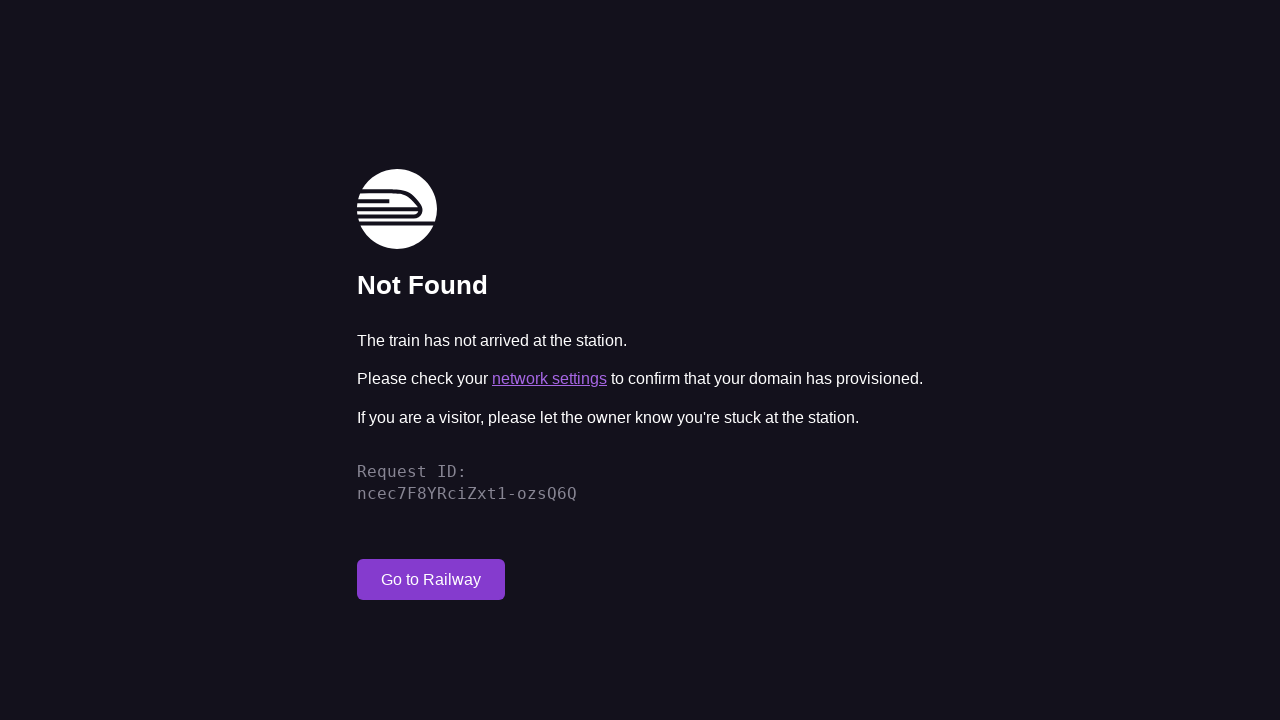

Navigated to pricing page
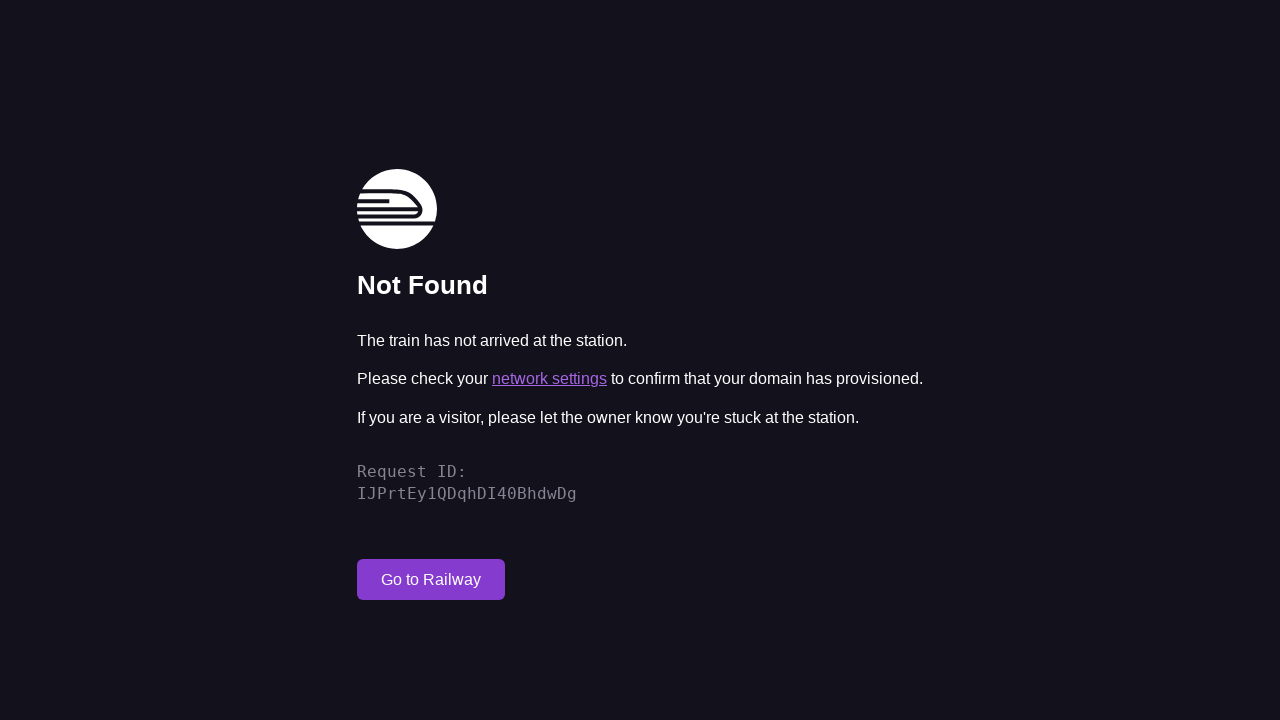

Waited for pricing page network to be idle
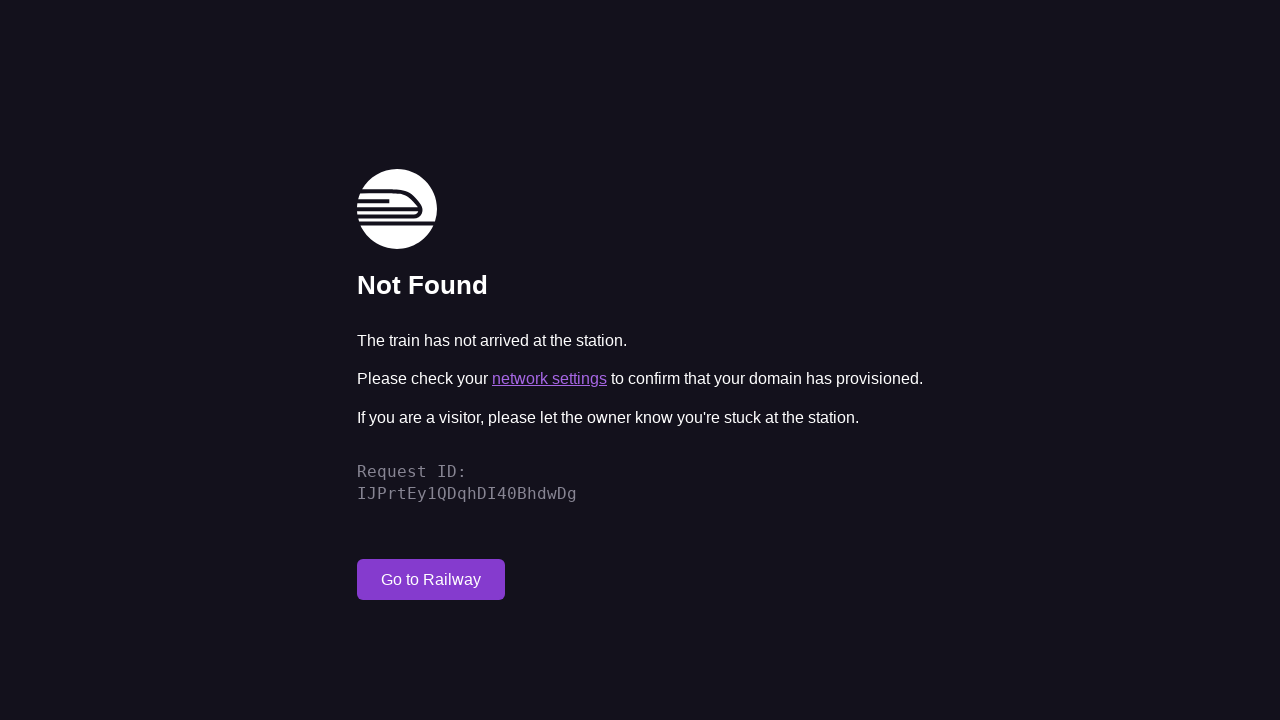

Waited 2 seconds for pricing page to fully render
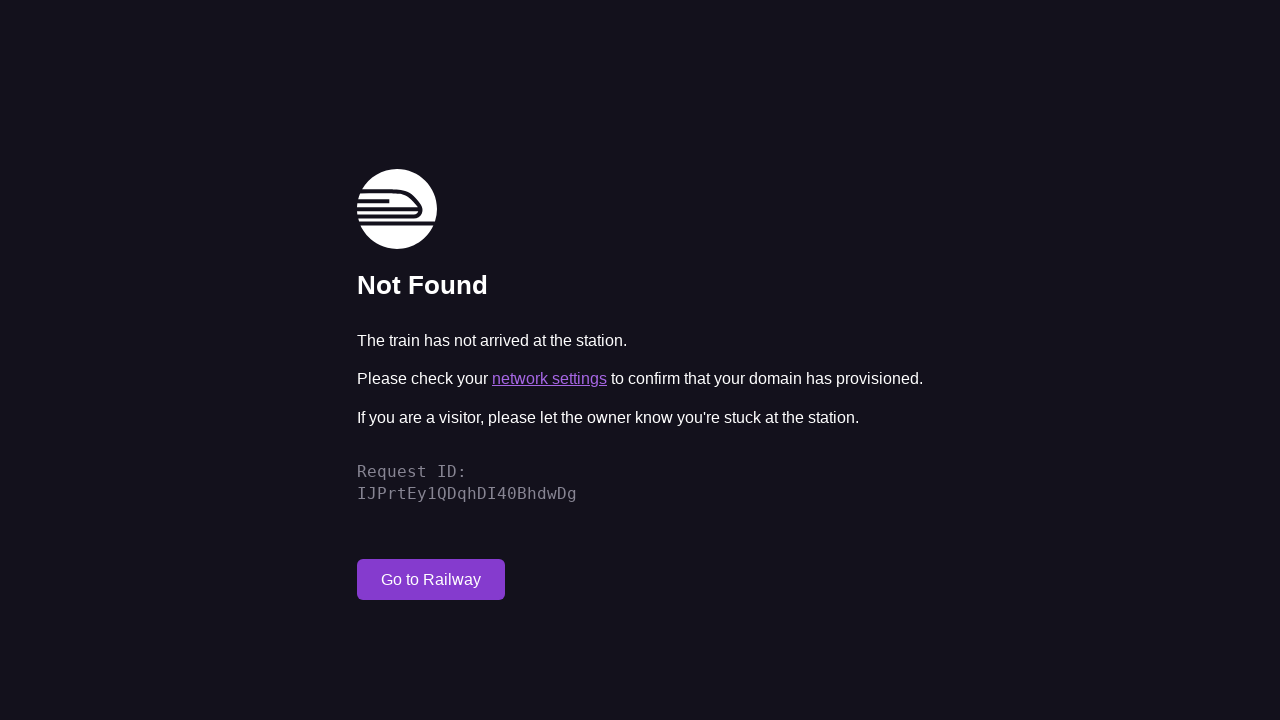

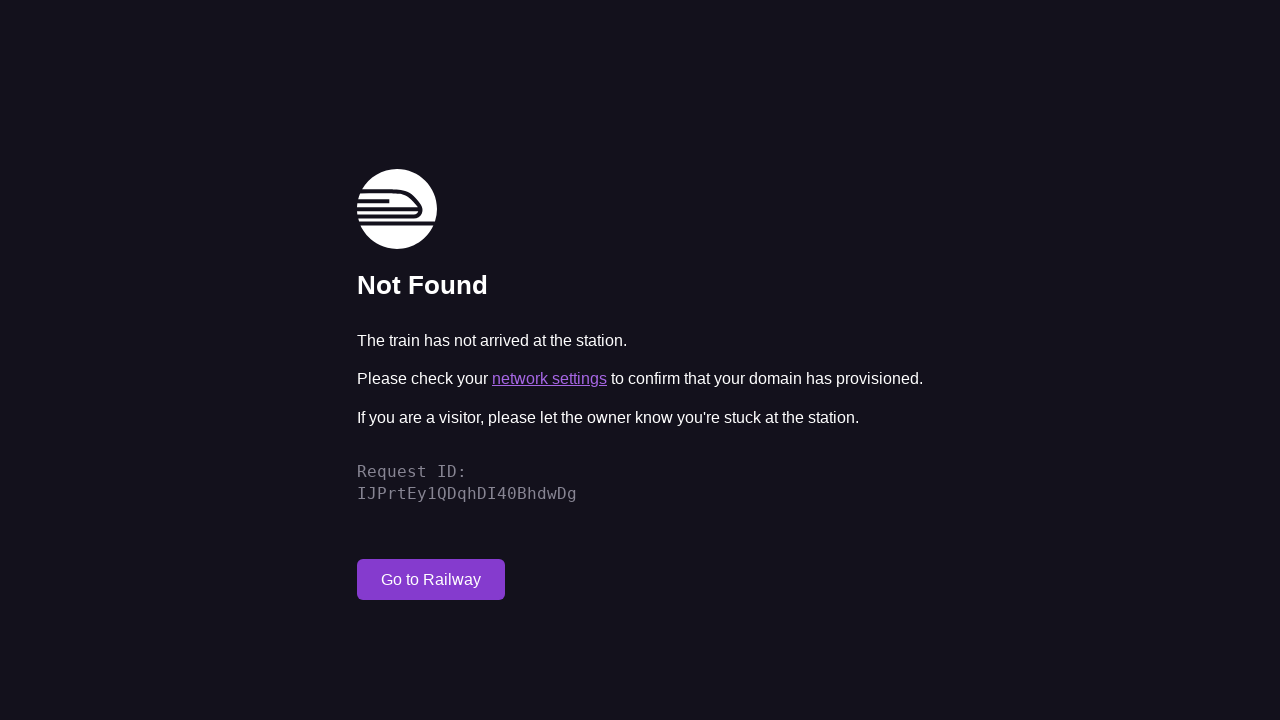